Tests modal dialog functionality by opening a modal and closing it using JavaScript execution

Starting URL: https://formy-project.herokuapp.com/modal

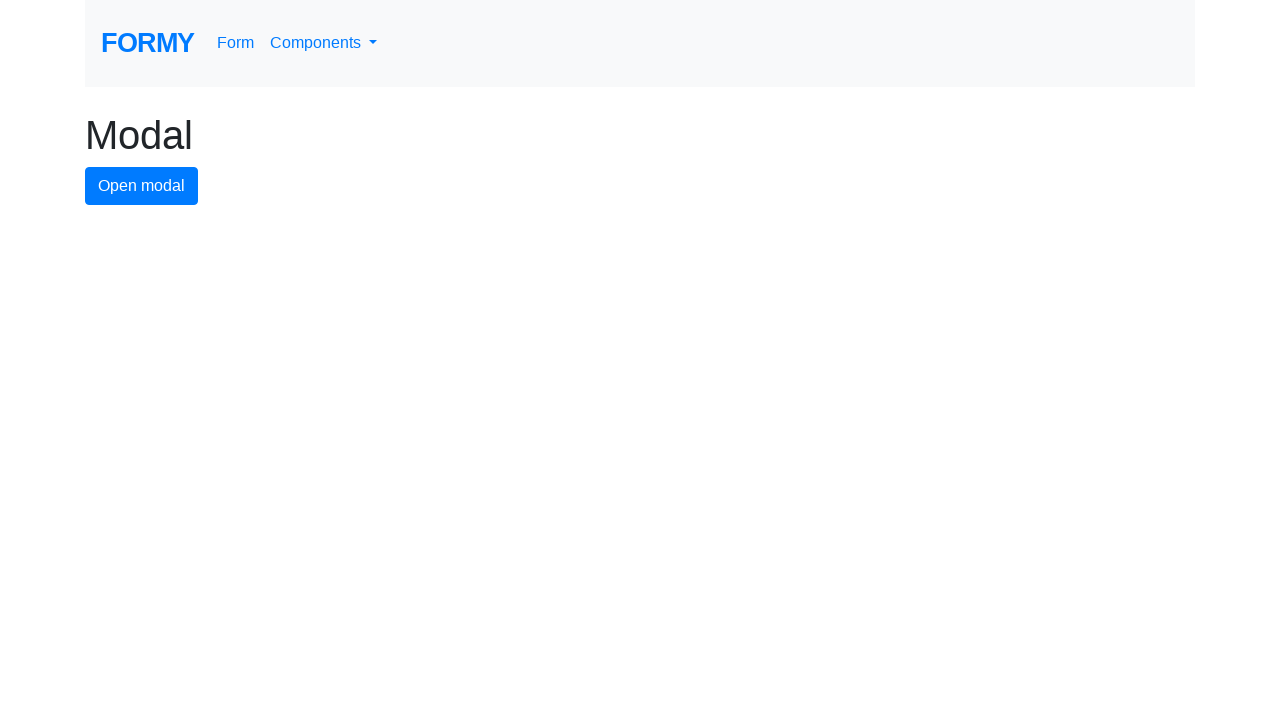

Clicked modal button to open modal dialog at (142, 186) on #modal-button
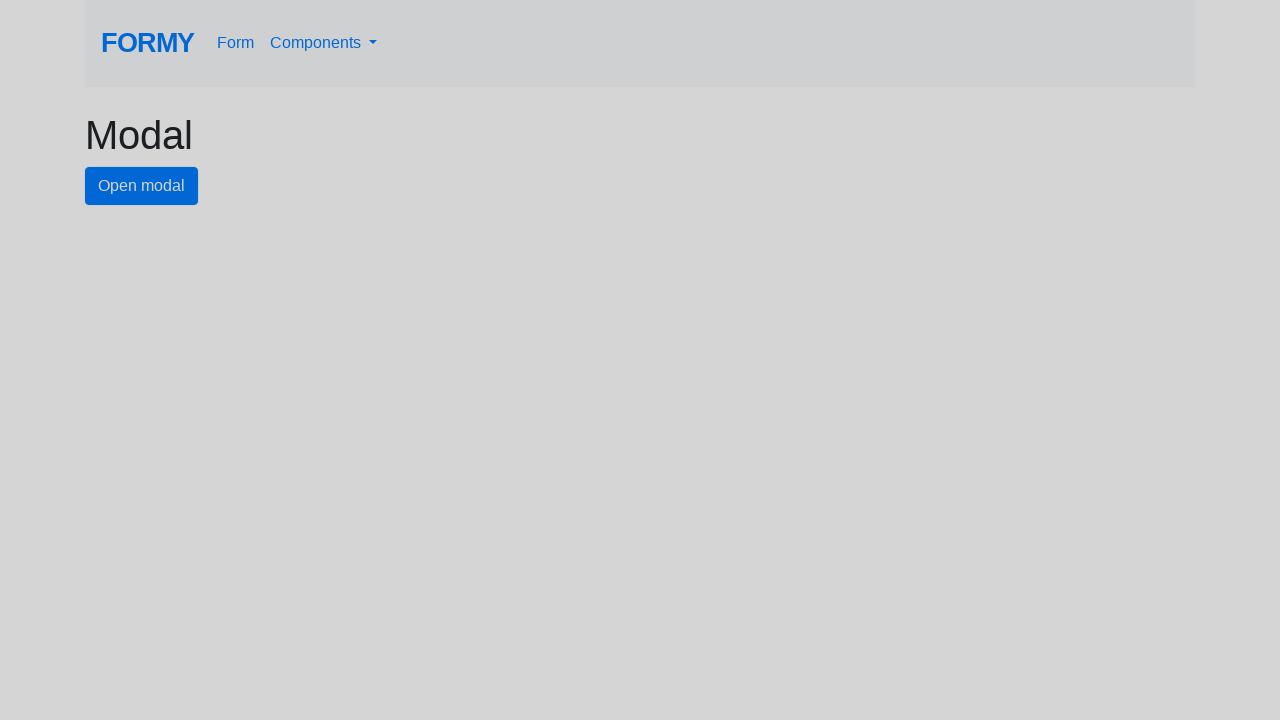

Modal dialog appeared and close button became visible
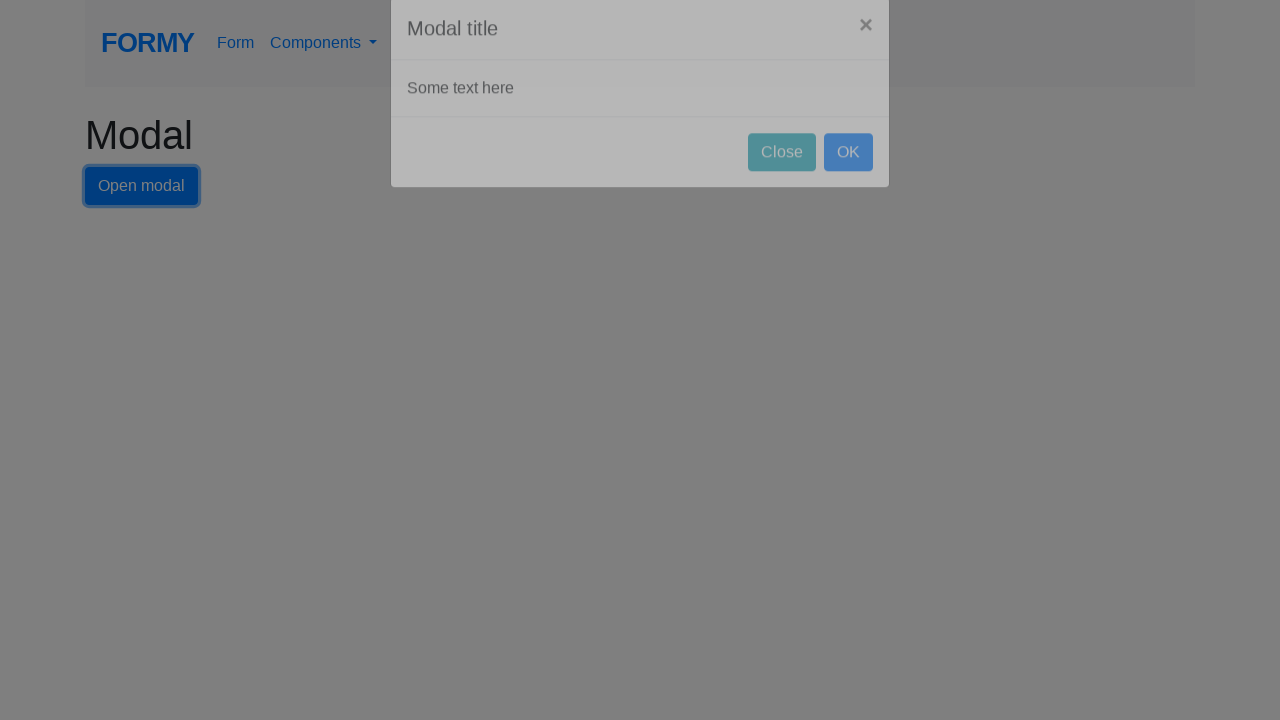

Executed JavaScript to click close button on modal
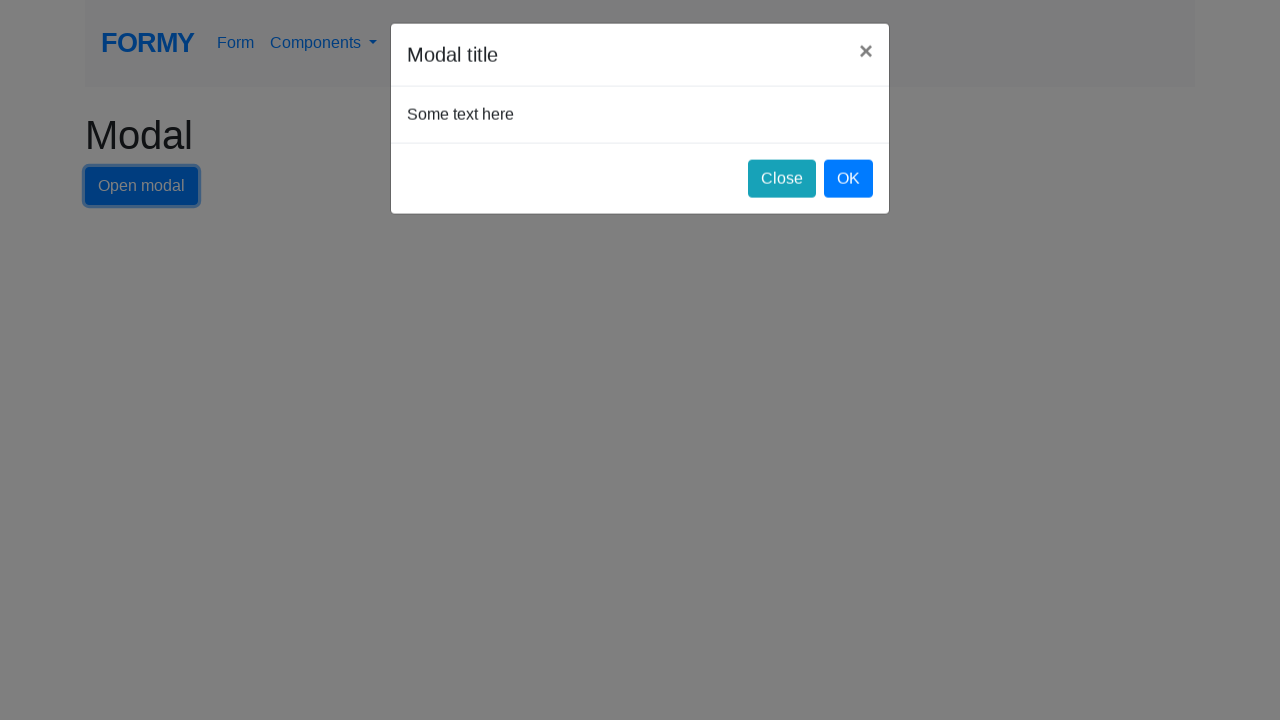

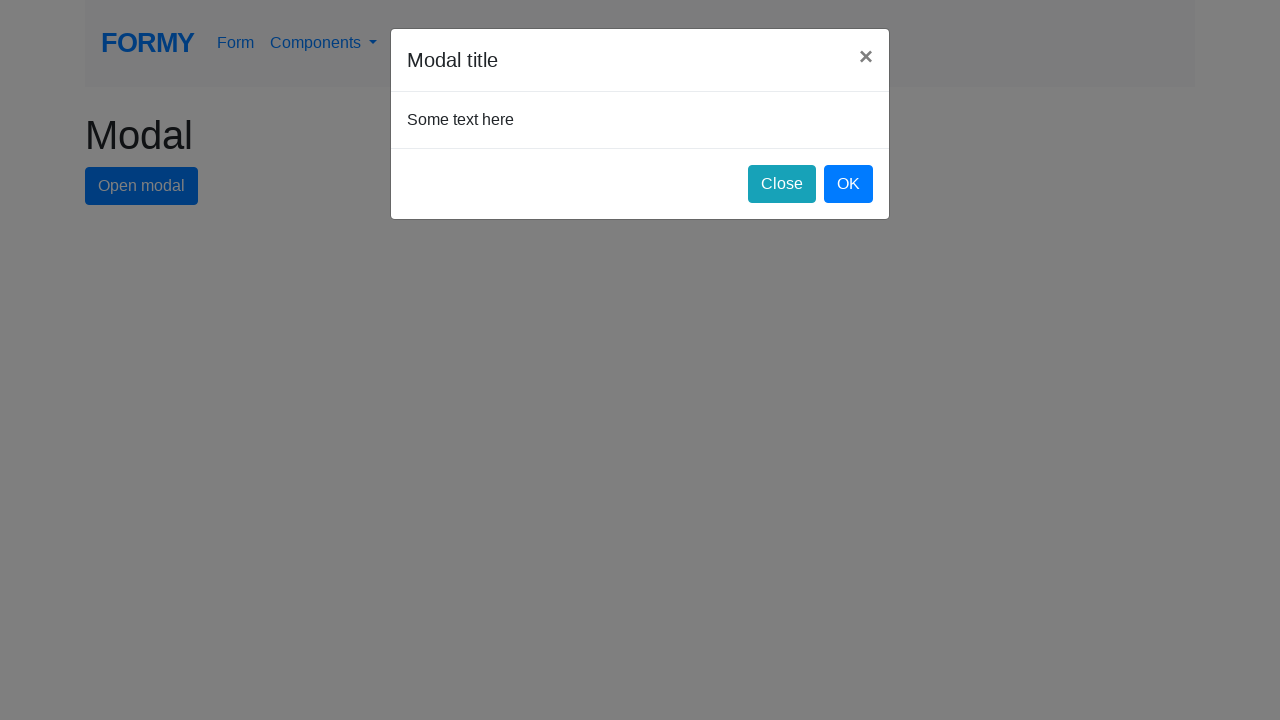